Tests the search functionality on Python.org by entering "pycon" in the search box and submitting the search form

Starting URL: https://www.python.org

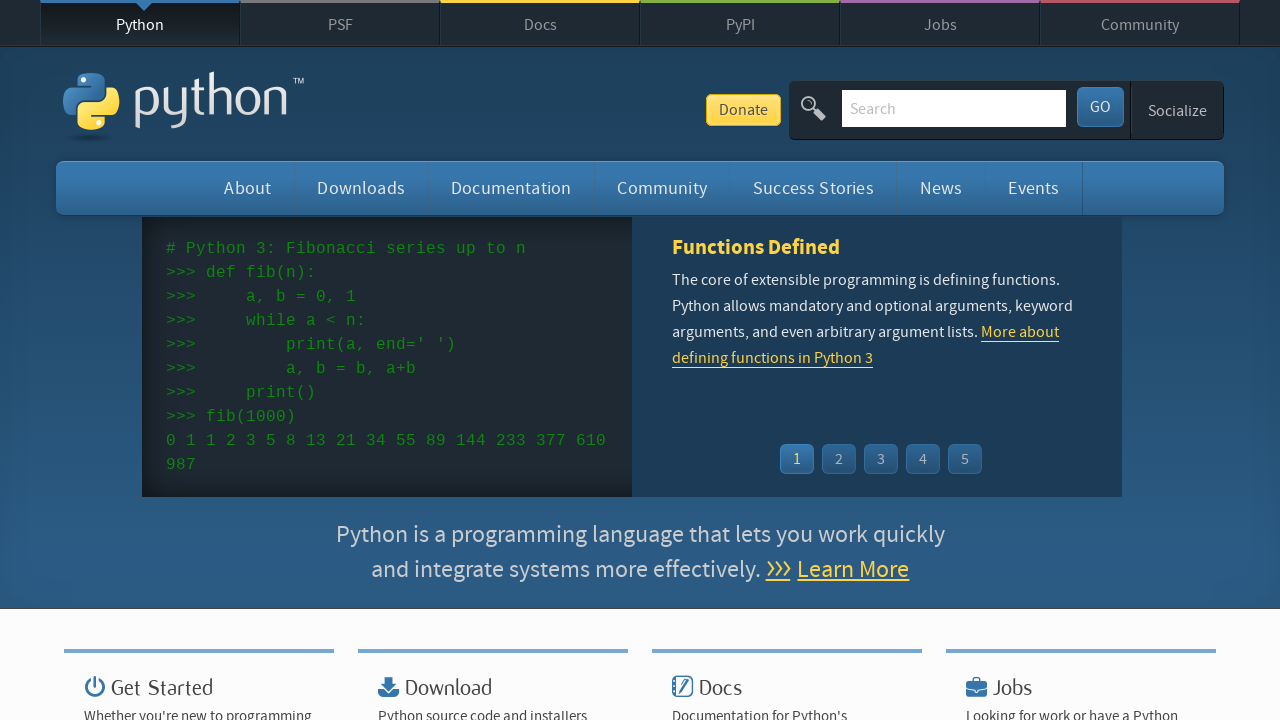

Filled search box with 'pycon' on input[name='q']
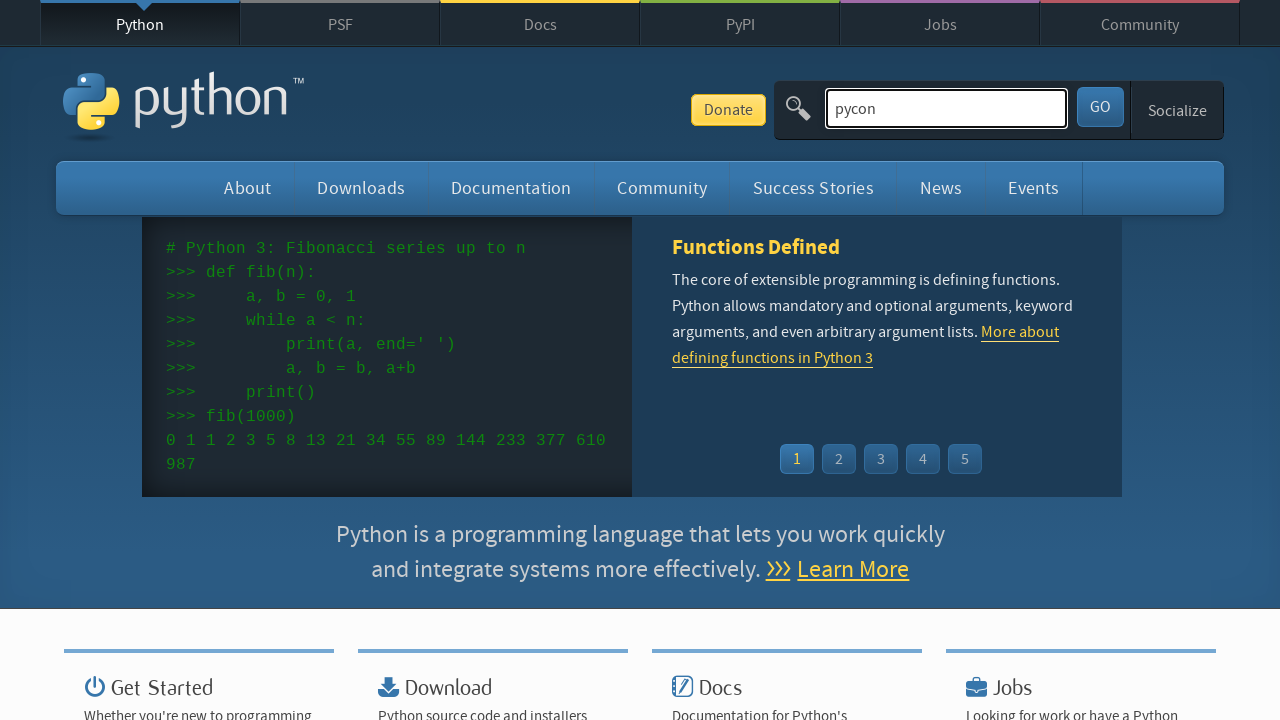

Pressed Enter to submit search form on input[name='q']
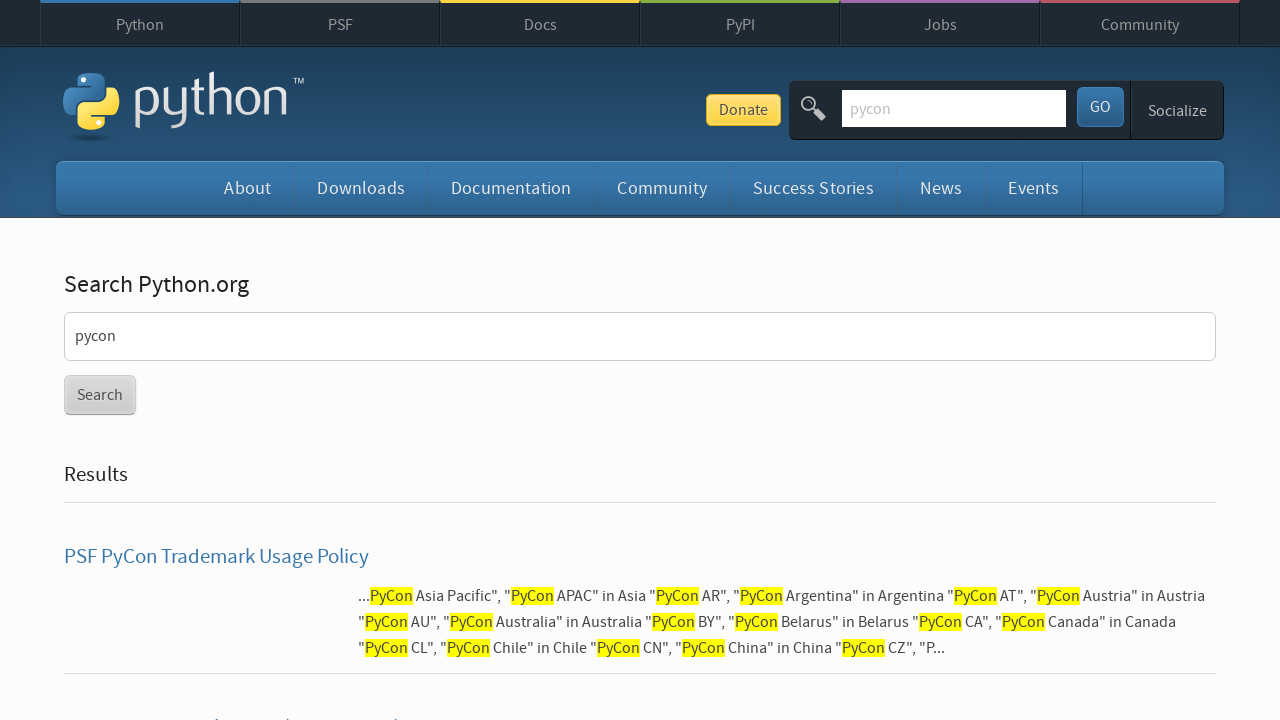

Search results page loaded (networkidle)
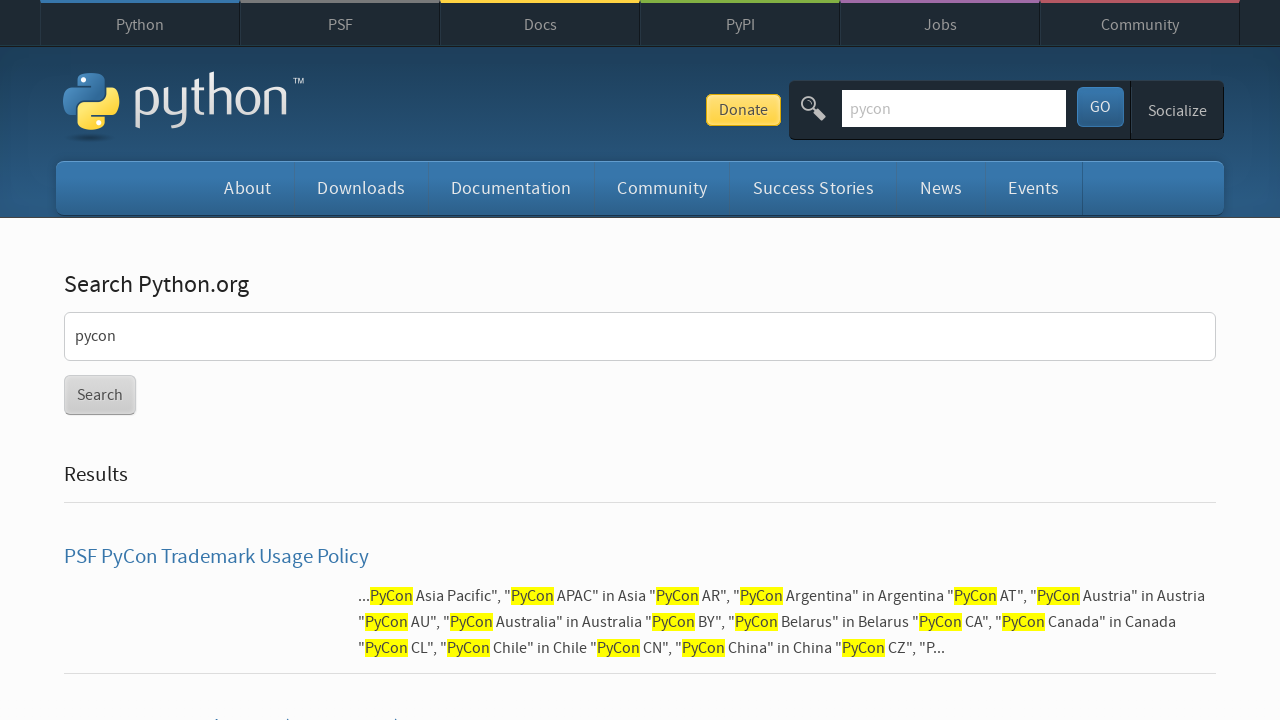

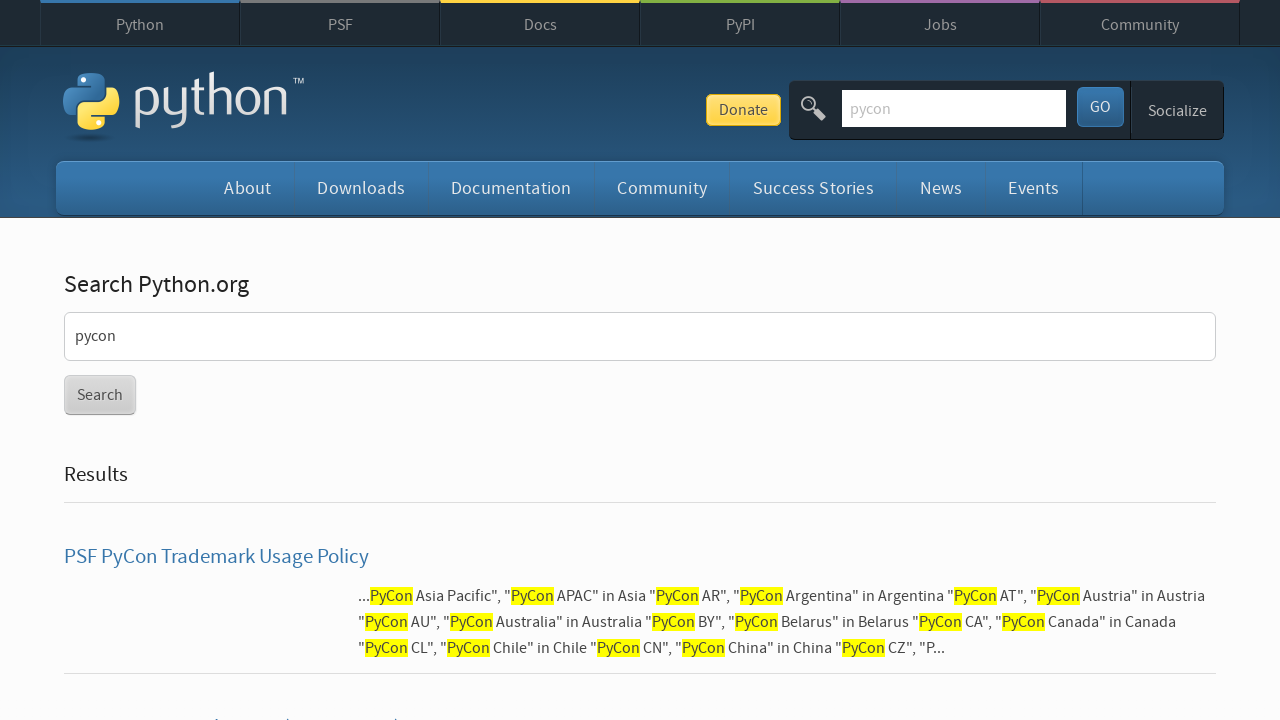